Navigates to an automation practice page and interacts with a courses table by counting rows and columns

Starting URL: https://rahulshettyacademy.com/AutomationPractice/

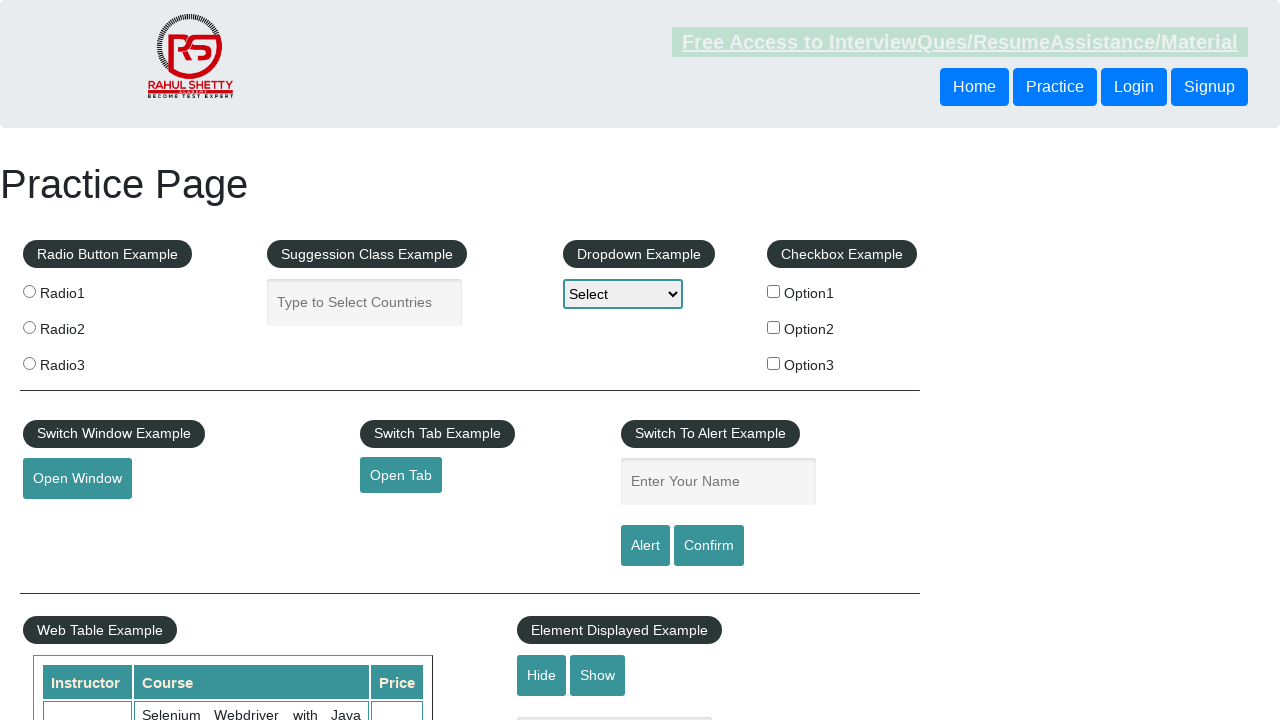

Waited for courses table to load
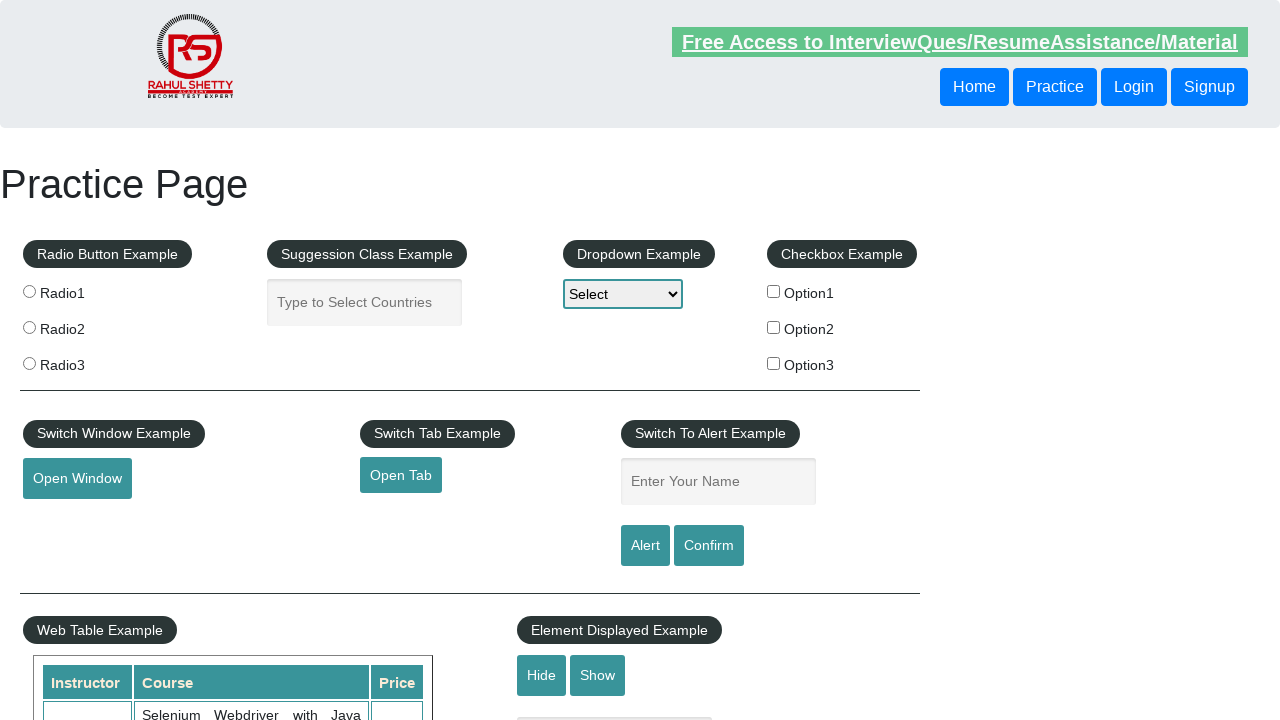

Retrieved all rows from courses table - found 11 rows
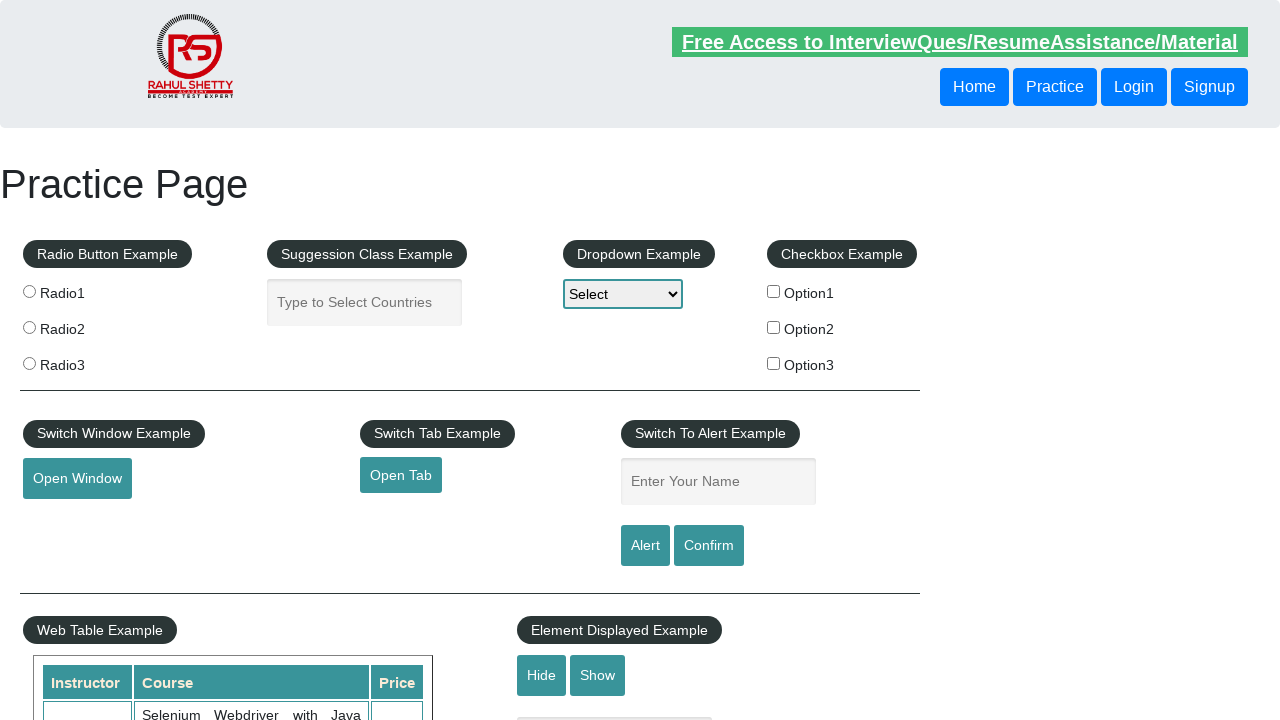

Retrieved all column headers from courses table - found 3 columns
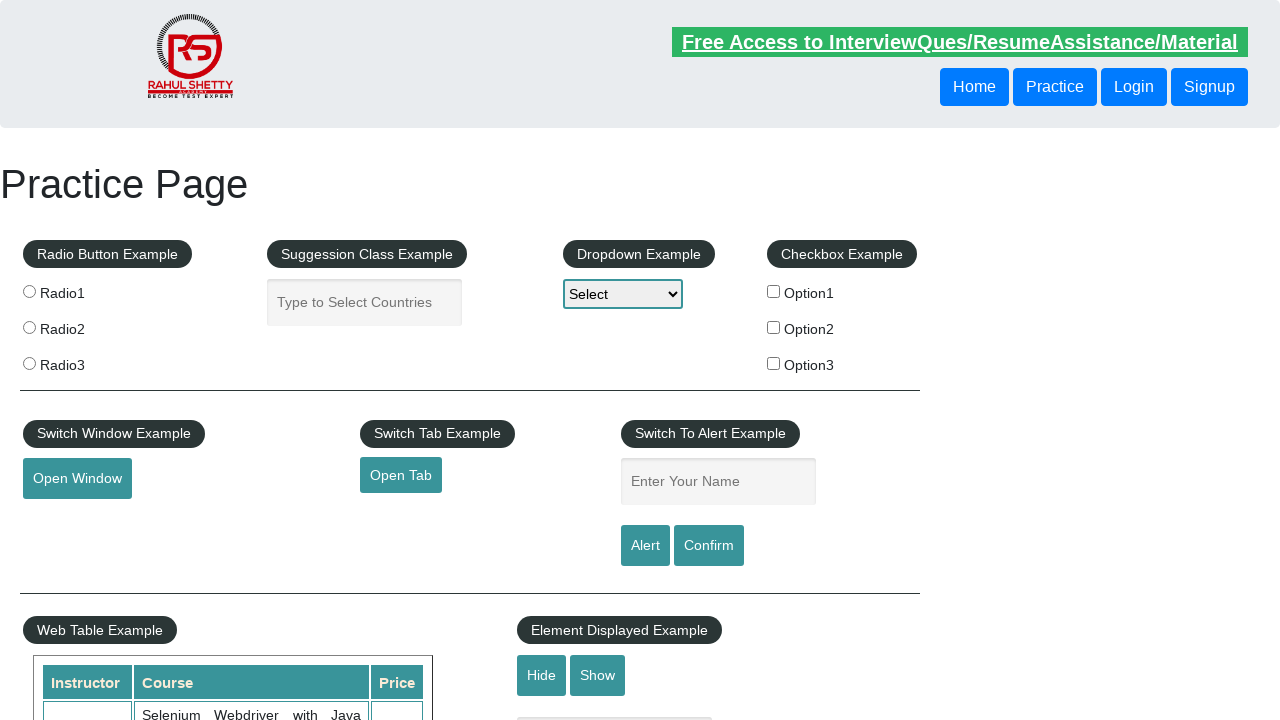

Extracted text content from the third row (index 2) of the courses table
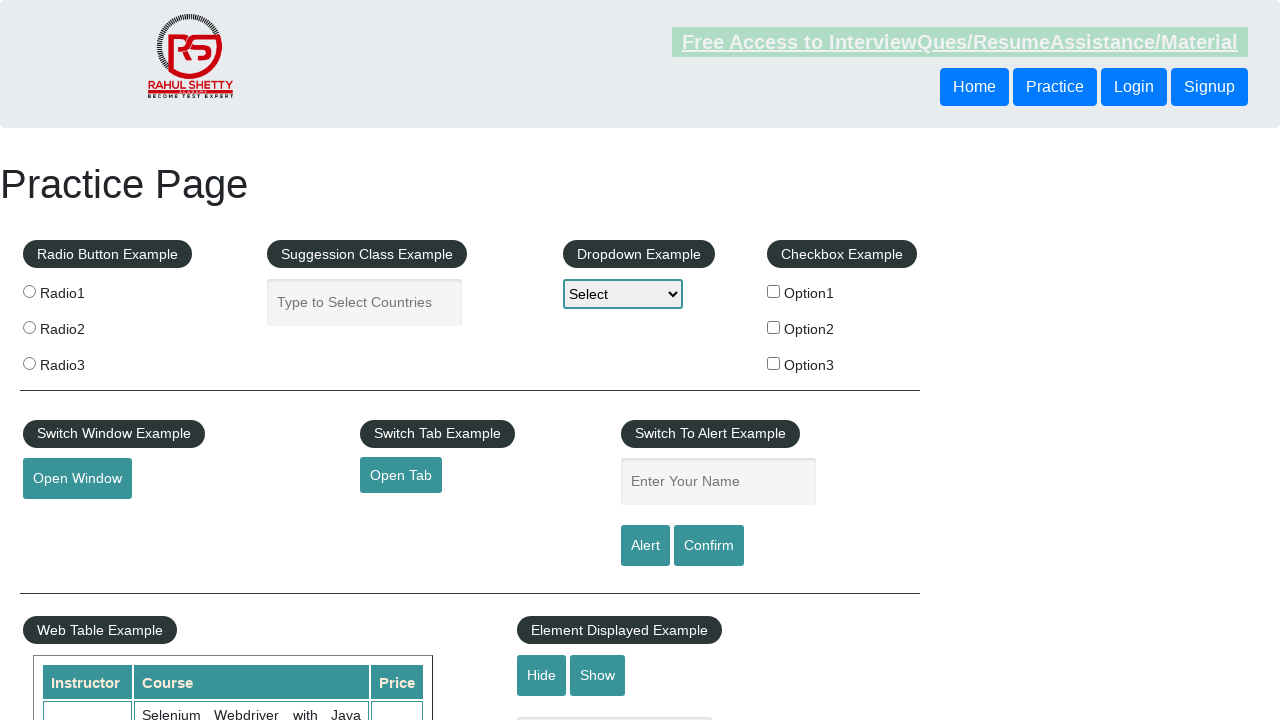

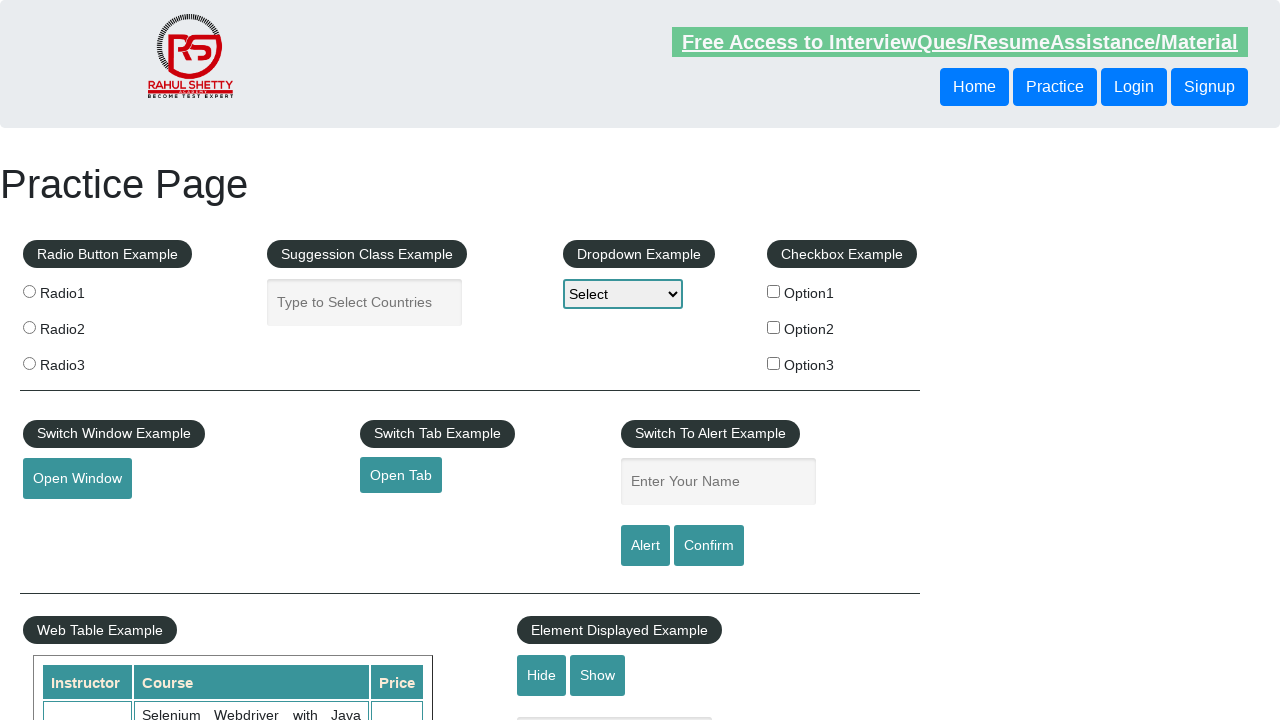